Navigates to an ECharts example page and waits for the chart panel to become visible to verify the graph loads correctly

Starting URL: https://echarts.apache.org/examples/en/editor.html?c=area-pieces

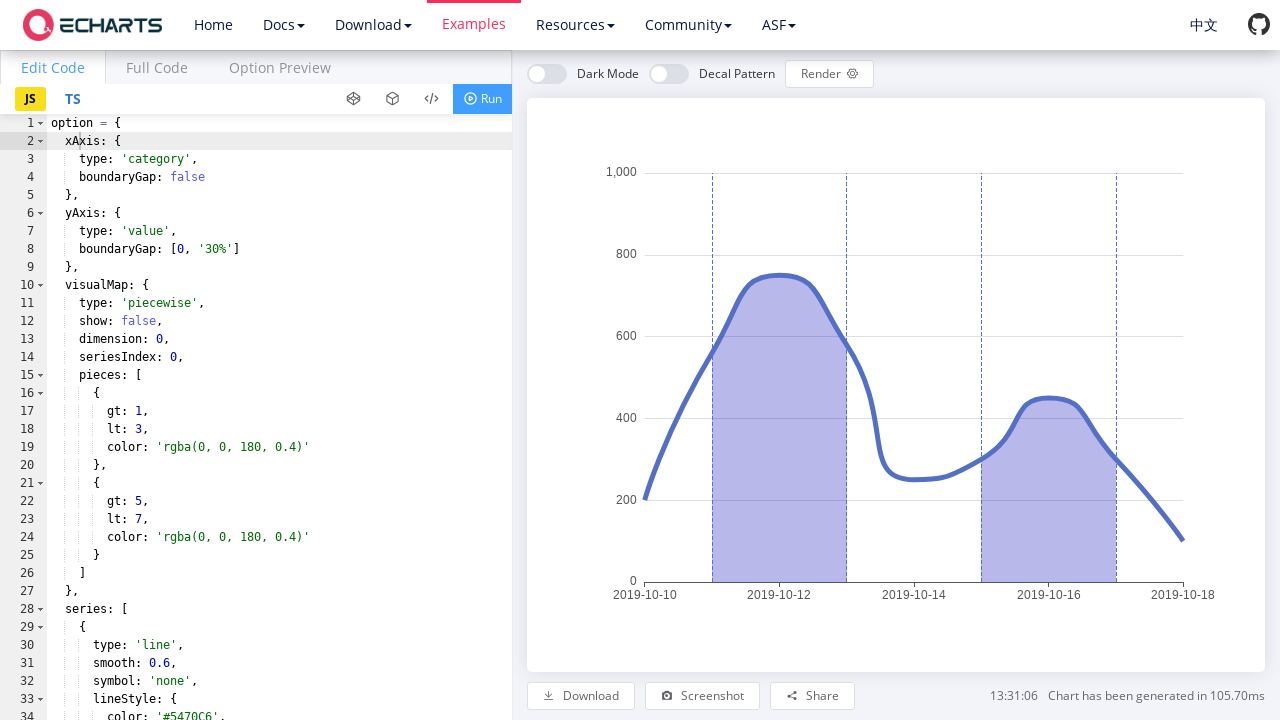

Navigated to ECharts area-pieces example page
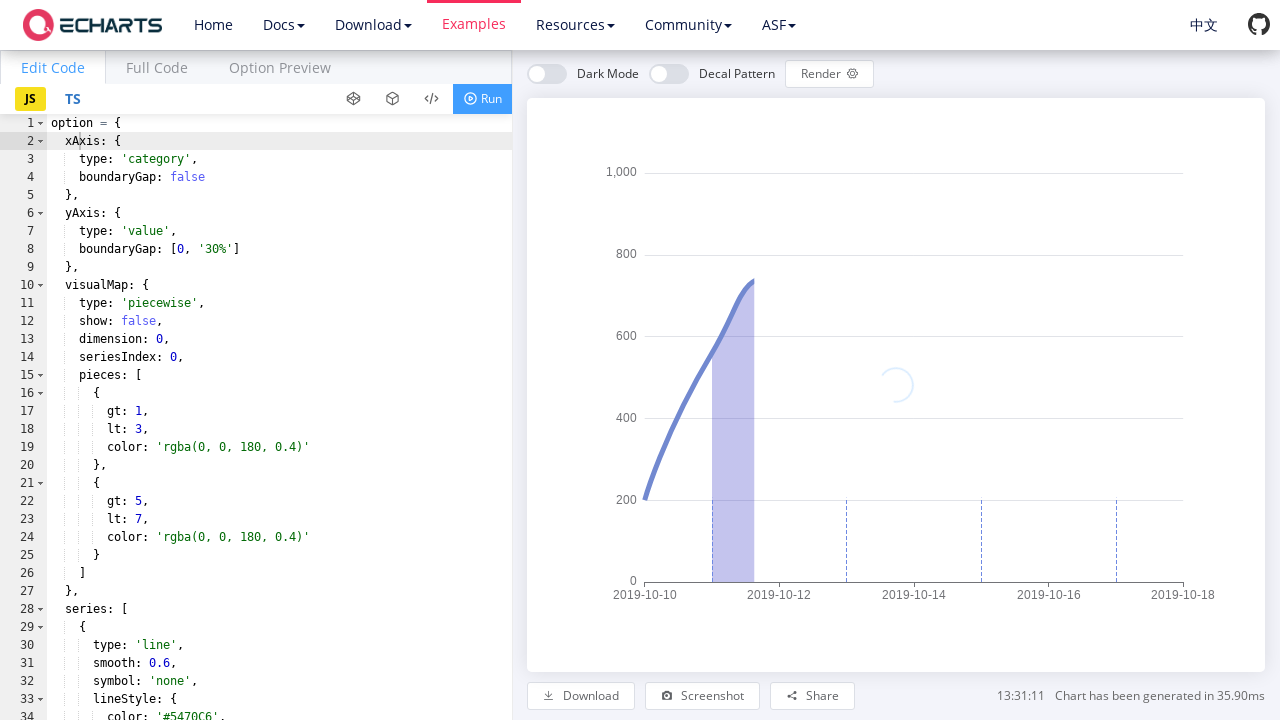

Chart panel became visible
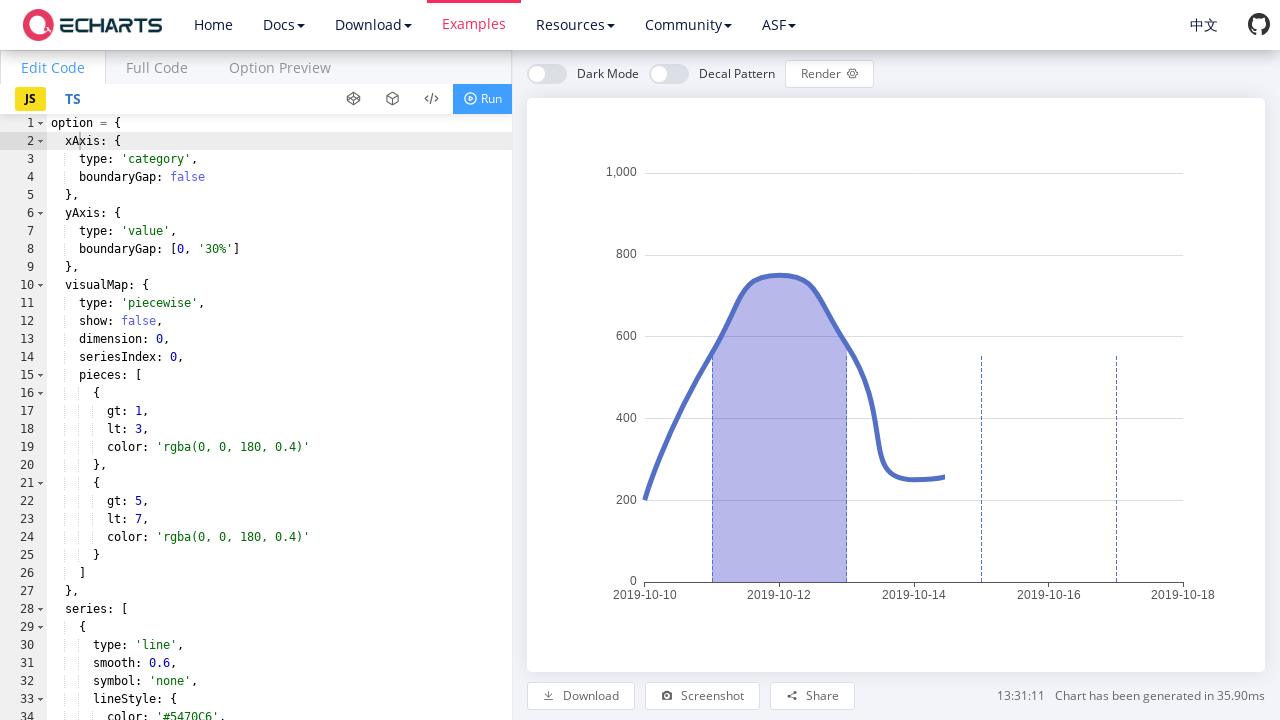

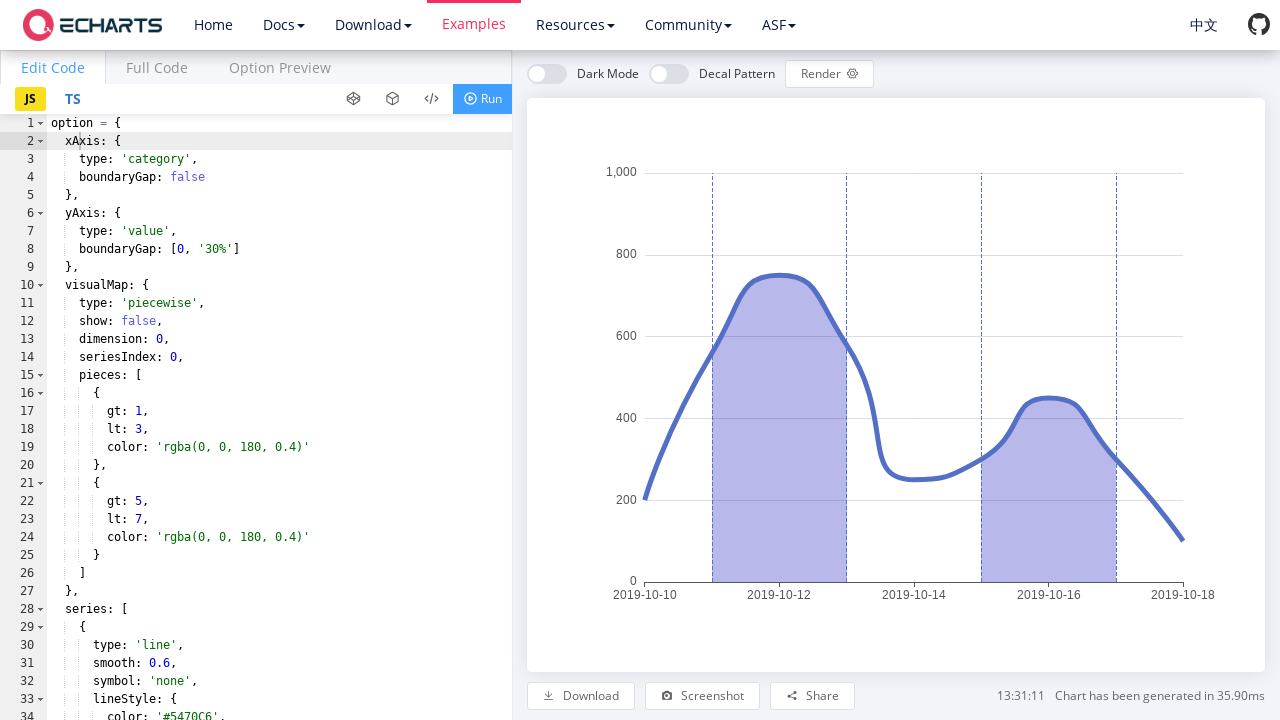